Navigates to AJIO homepage and waits for the main app container to load, verifying the page loads correctly

Starting URL: https://www.ajio.com

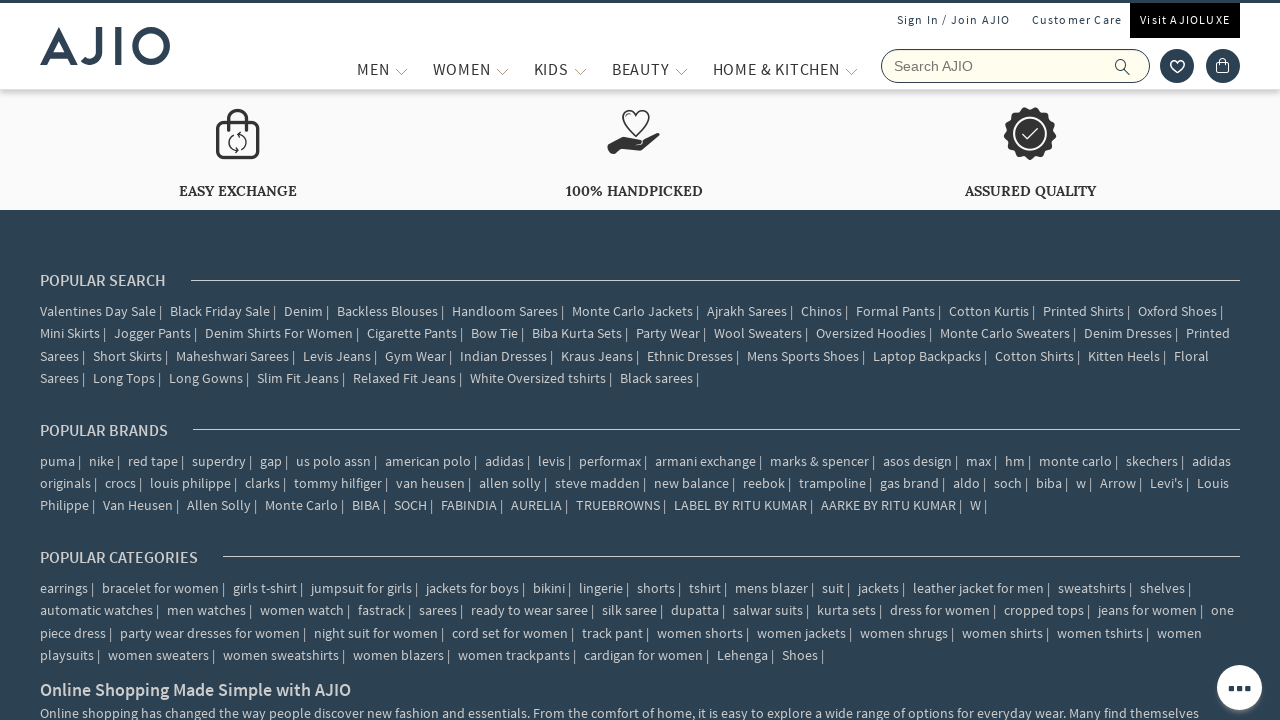

Waited for AJIO main app container (#app) to load
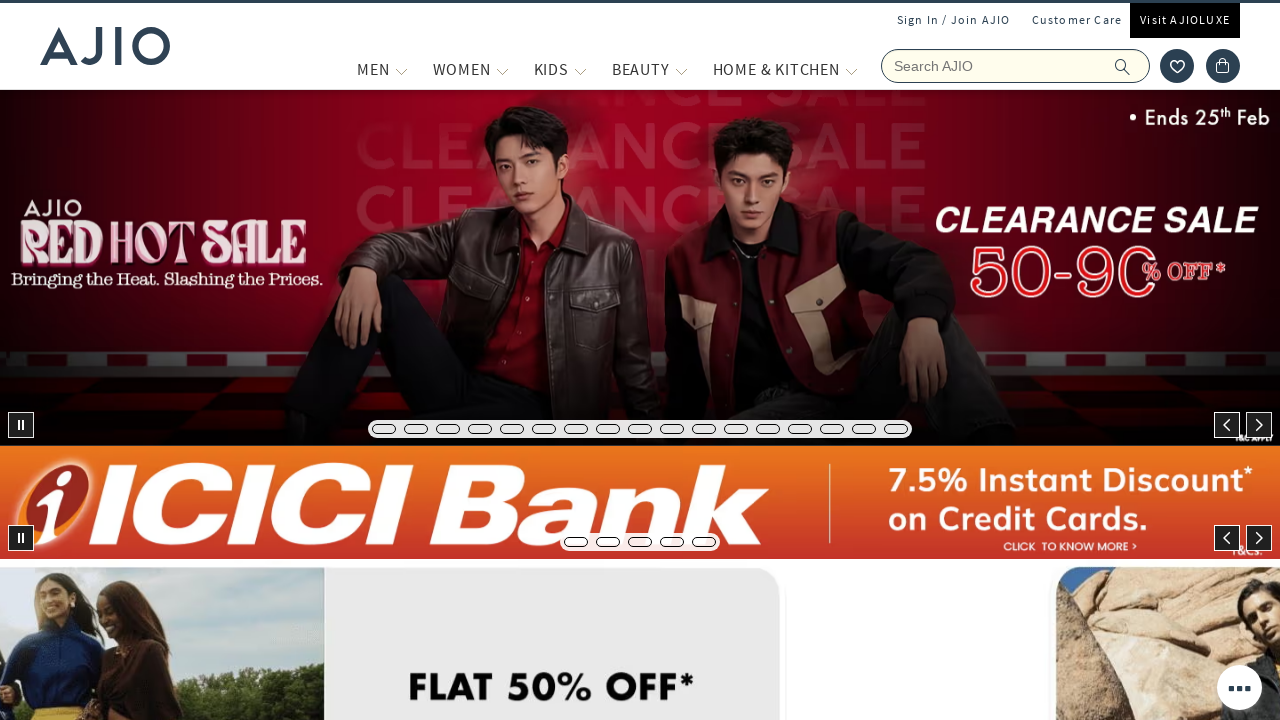

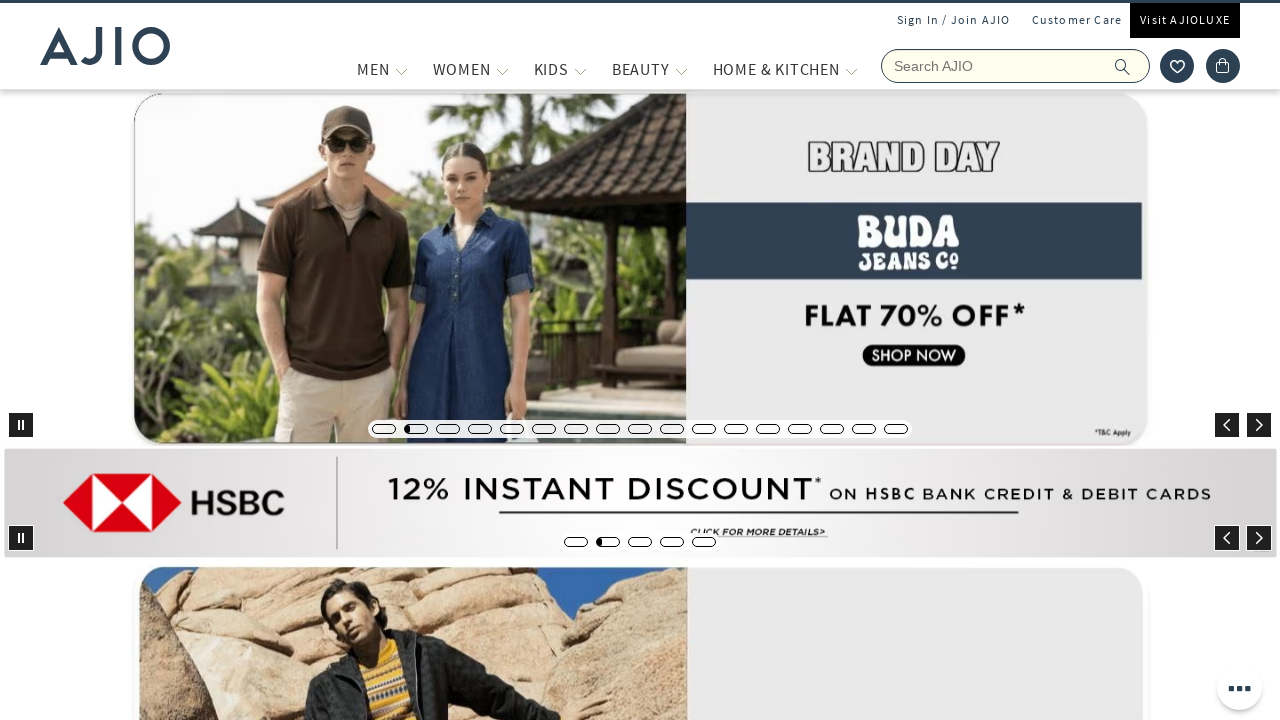